Tests clicking a button identified by CSS class selector on a UI testing playground page that demonstrates class attribute challenges.

Starting URL: http://uitestingplayground.com/classattr

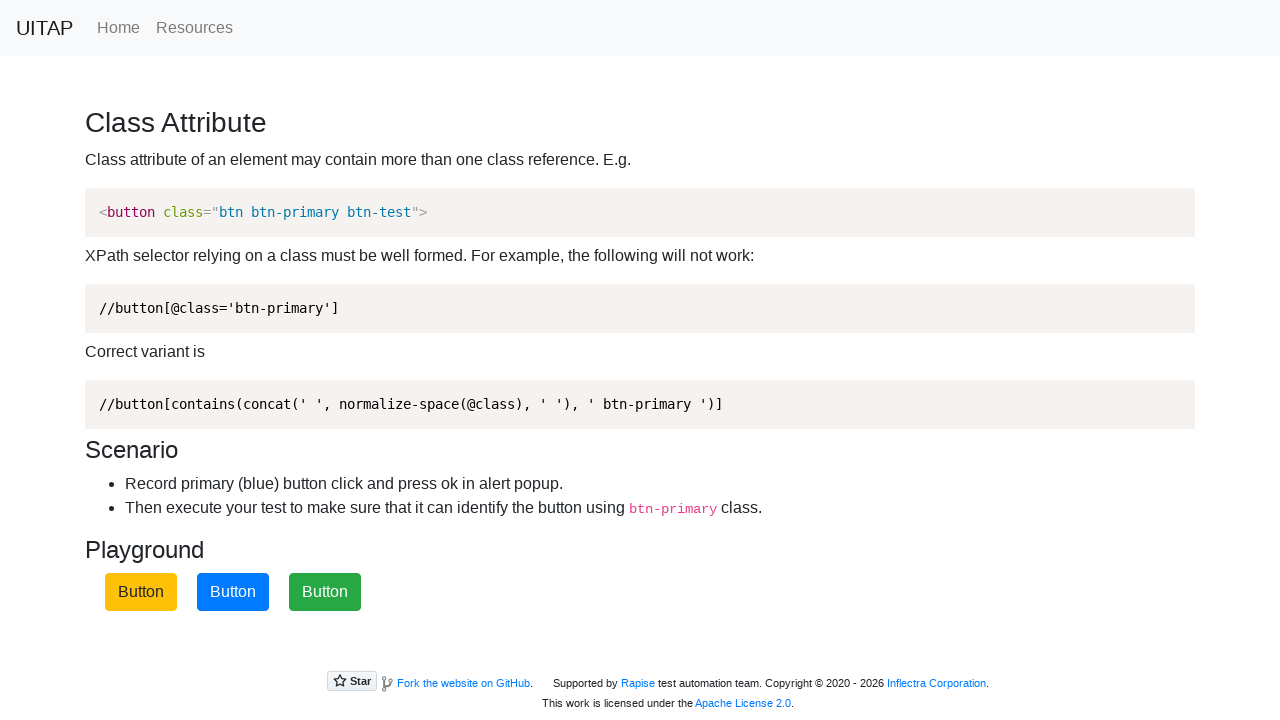

Navigated to class attribute UI testing playground page
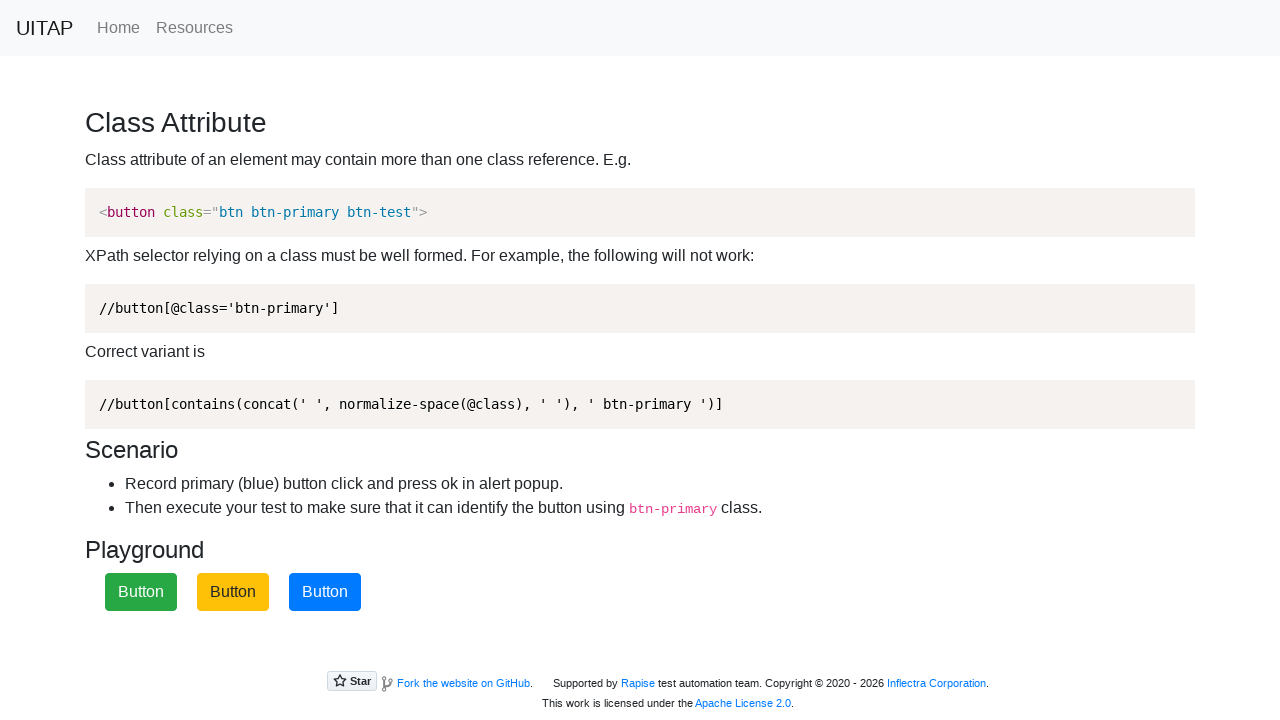

Clicked the primary button using CSS class selector at (325, 592) on button.btn-primary
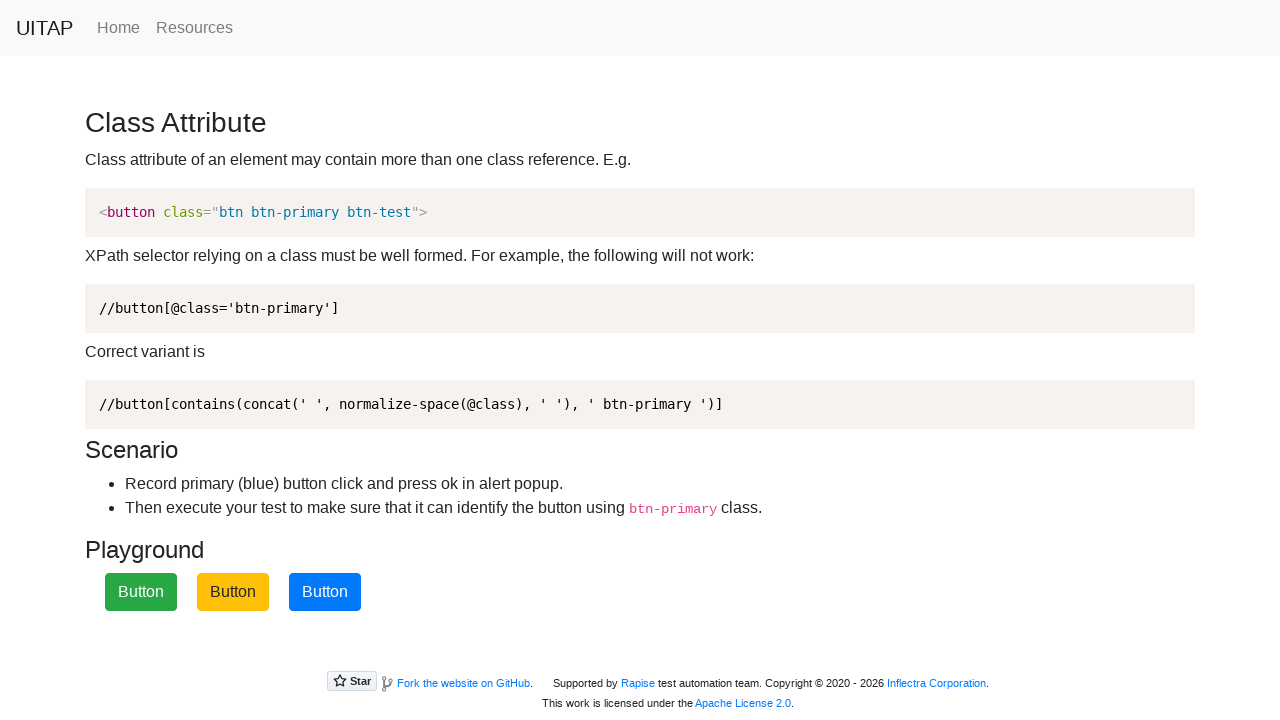

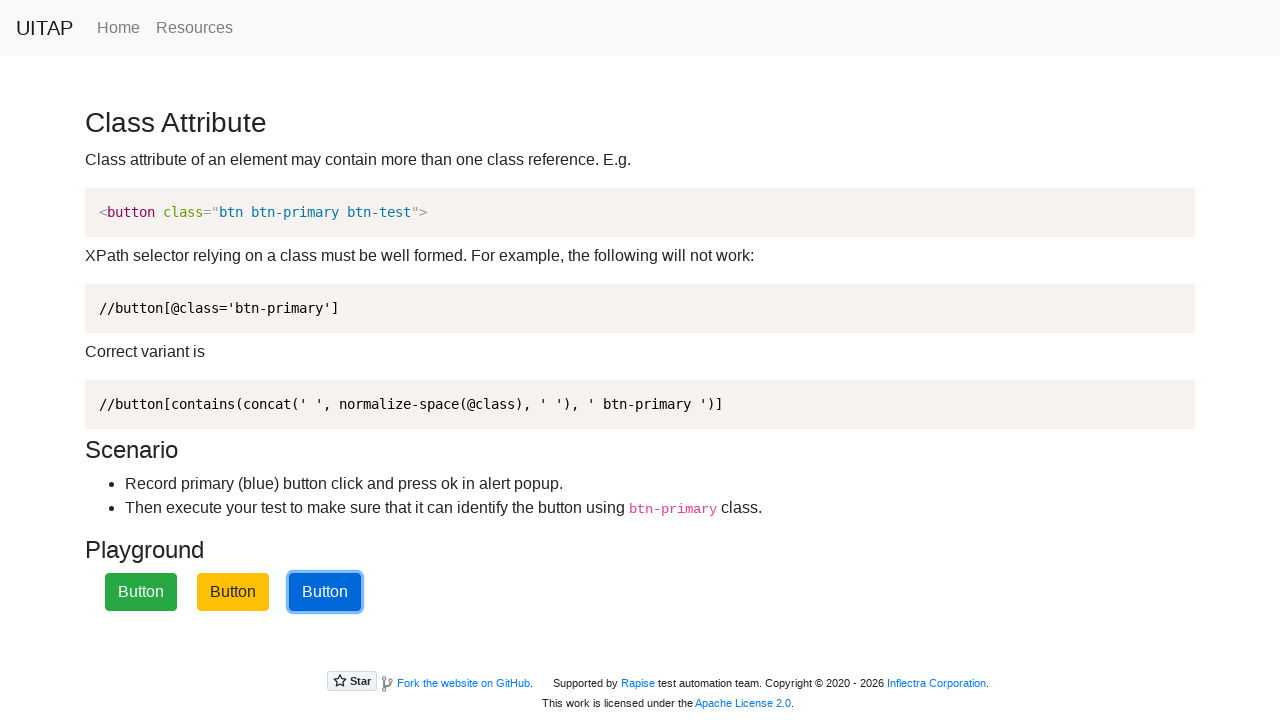